Navigates to Brown University's course catalog, clicks the search button to load all courses, and waits for course results to appear

Starting URL: https://cab.brown.edu

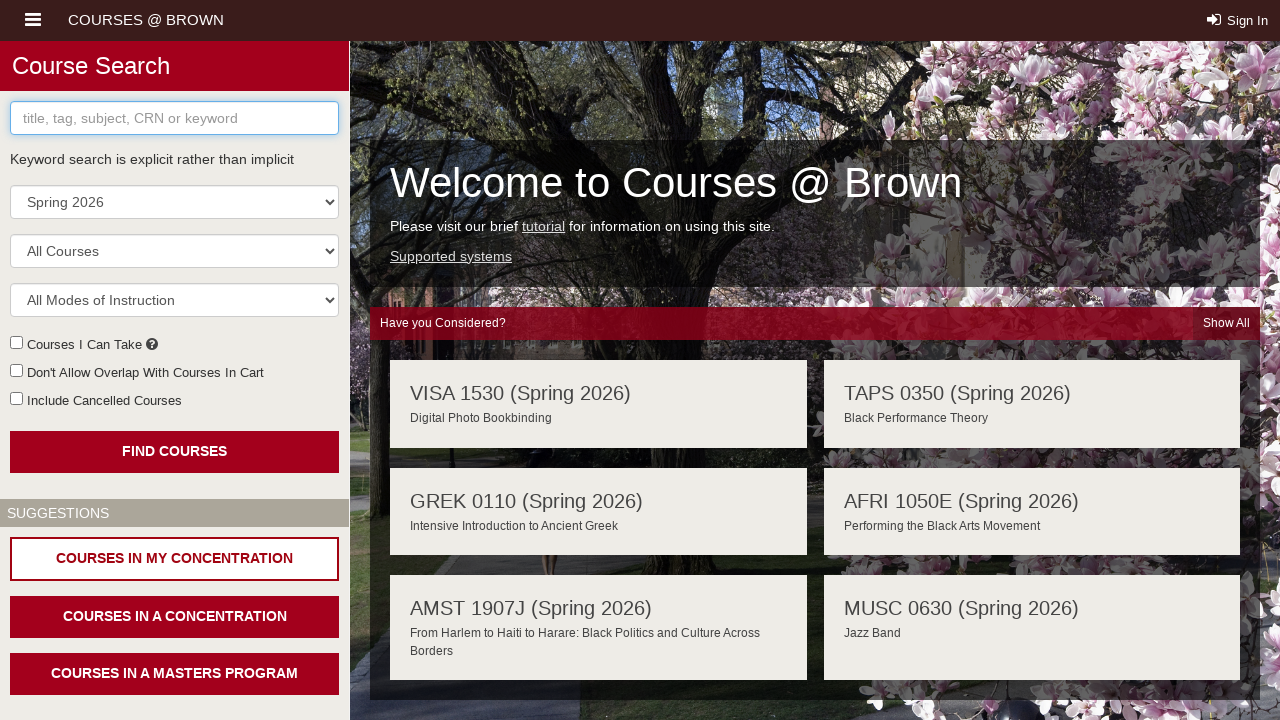

Search button became visible
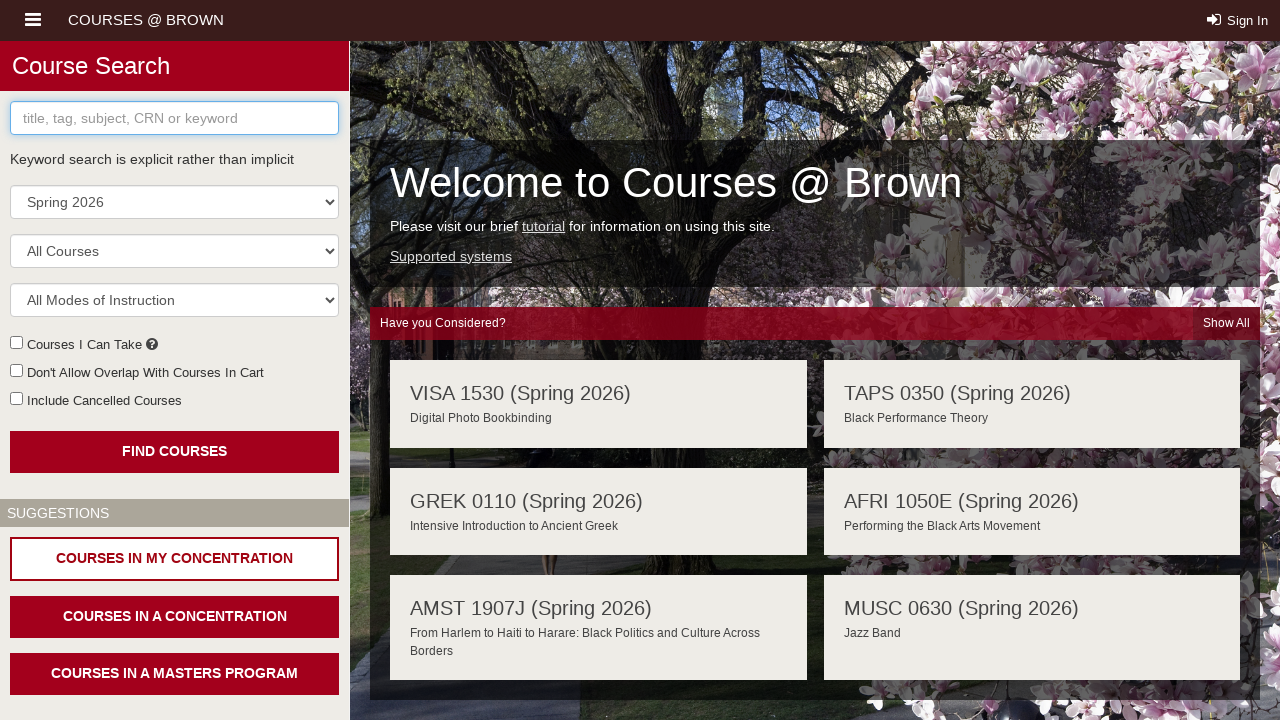

Clicked search button to load all courses at (174, 452) on #search-button
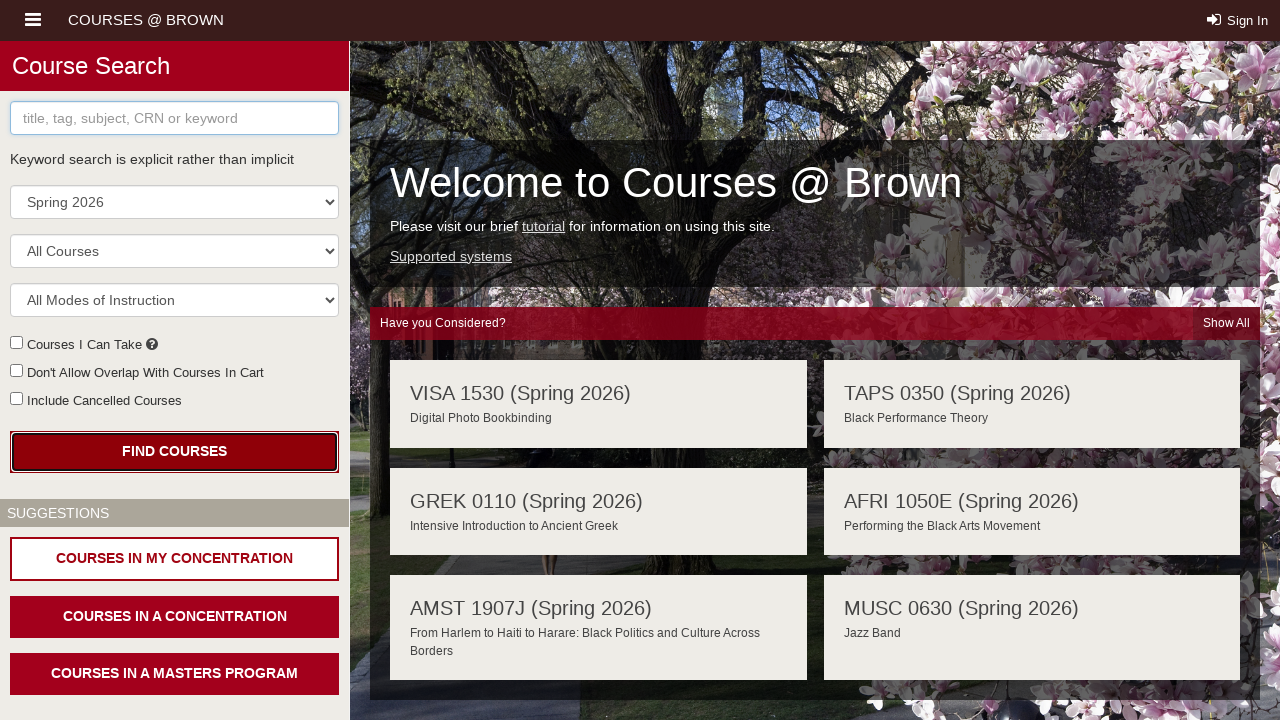

Course results loaded and became visible
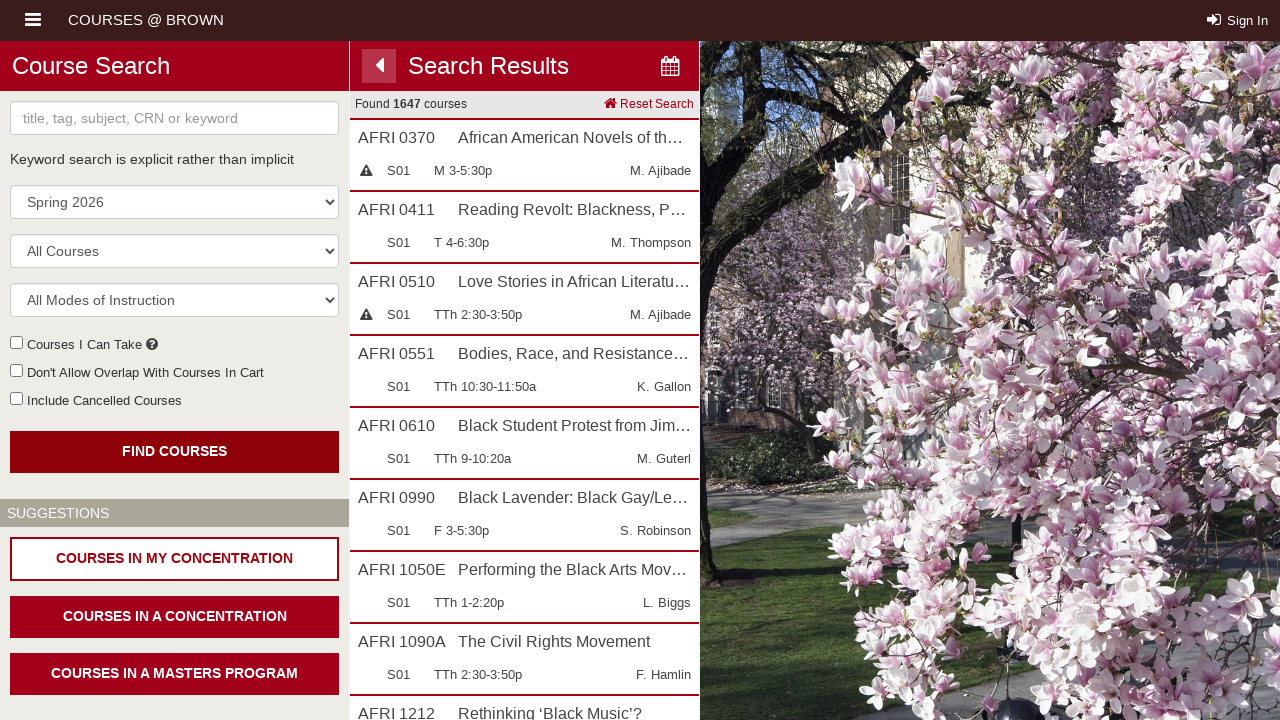

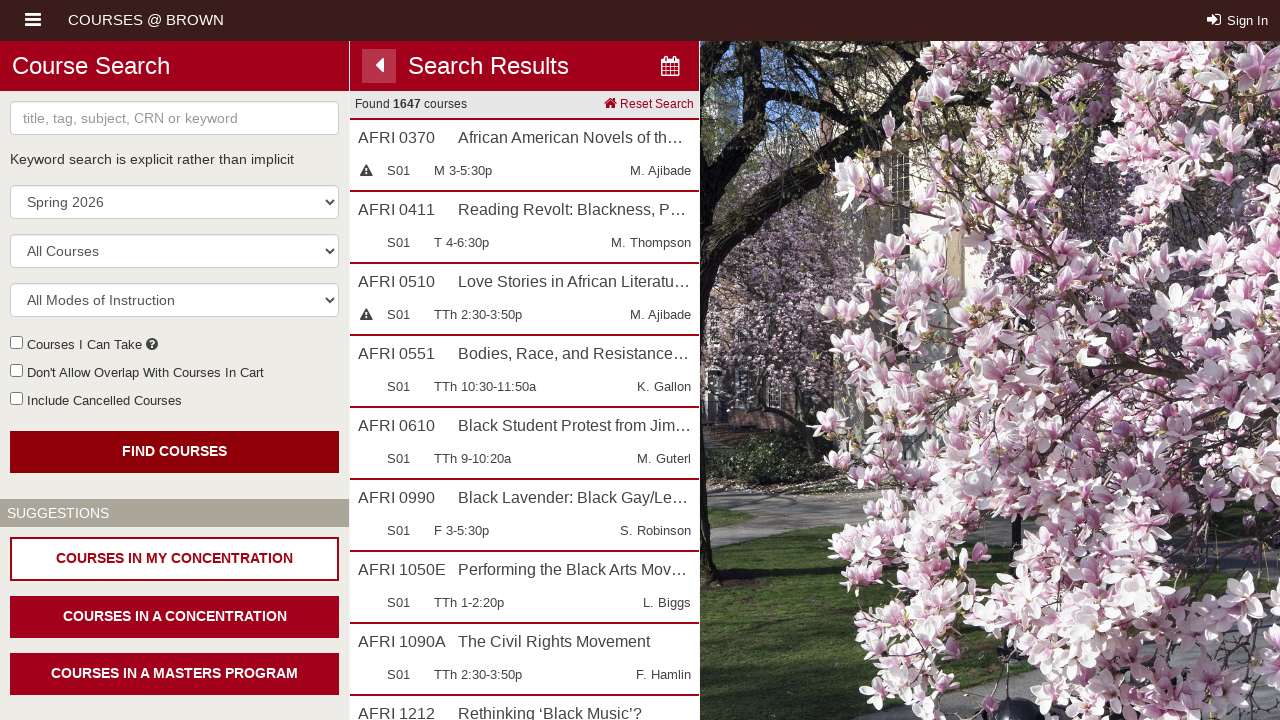